Tests a mathematical captcha form by calculating a formula from a displayed value, filling the answer, selecting checkboxes and radio buttons, and submitting the form

Starting URL: http://suninjuly.github.io/math.html

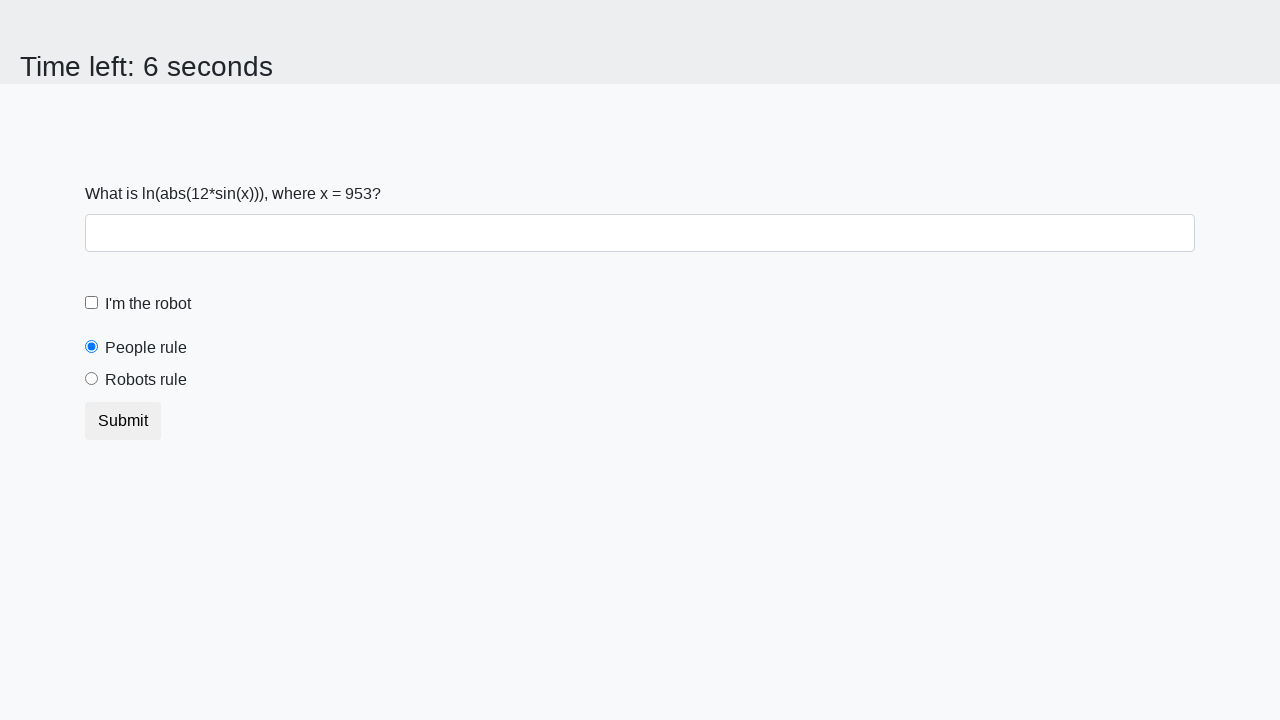

Retrieved the input value for mathematical calculation
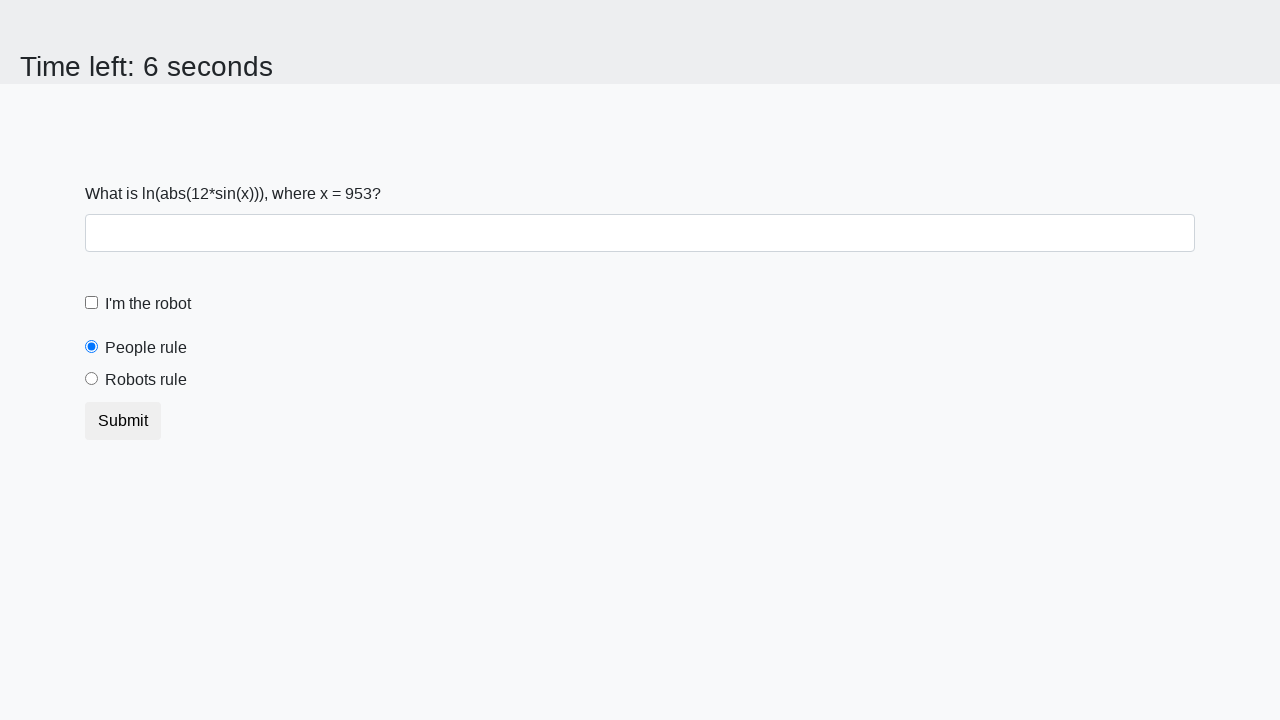

Calculated the formula result: log(abs(12*sin(x)))
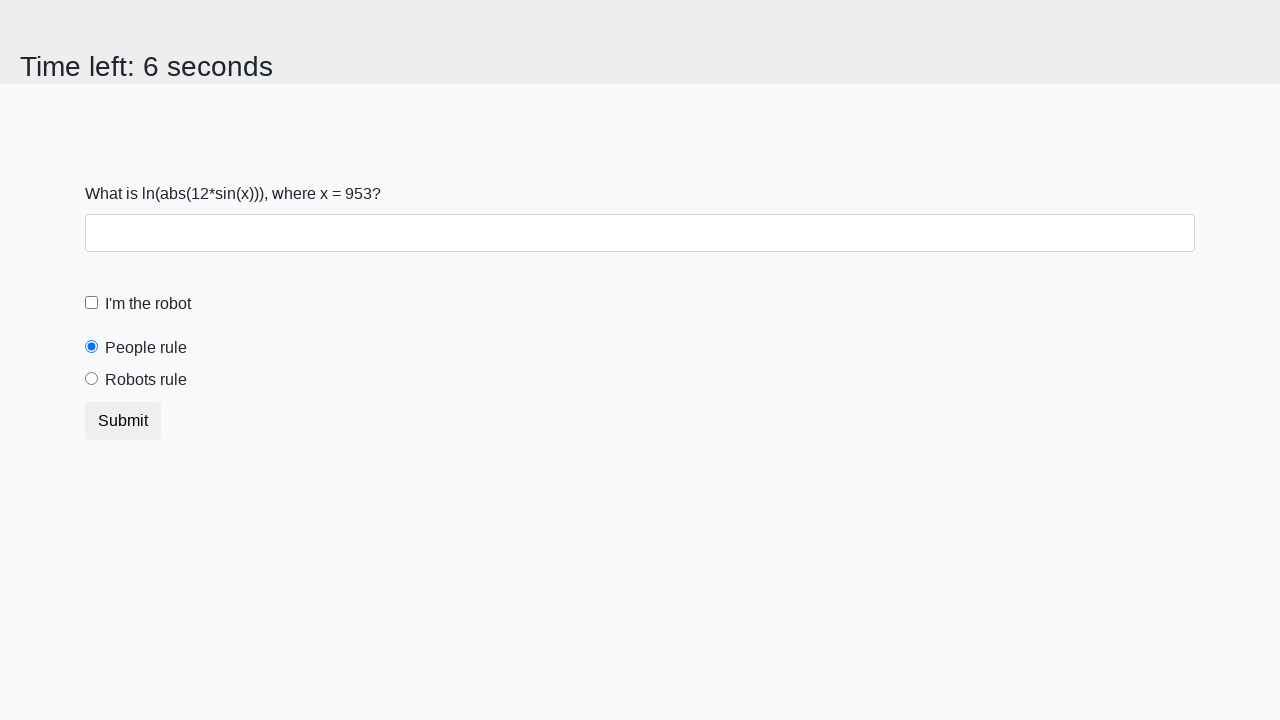

Filled answer field with calculated value: 2.368414220775524 on #answer
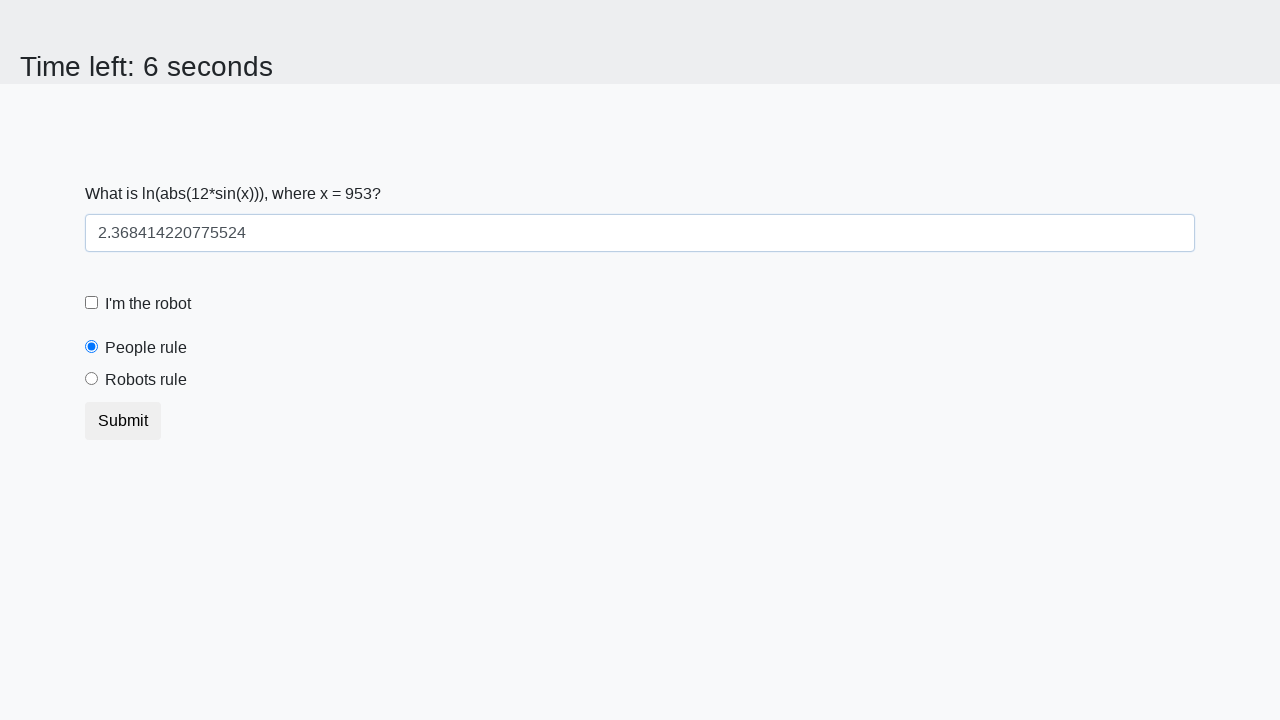

Clicked the robot checkbox at (92, 303) on input#robotCheckbox
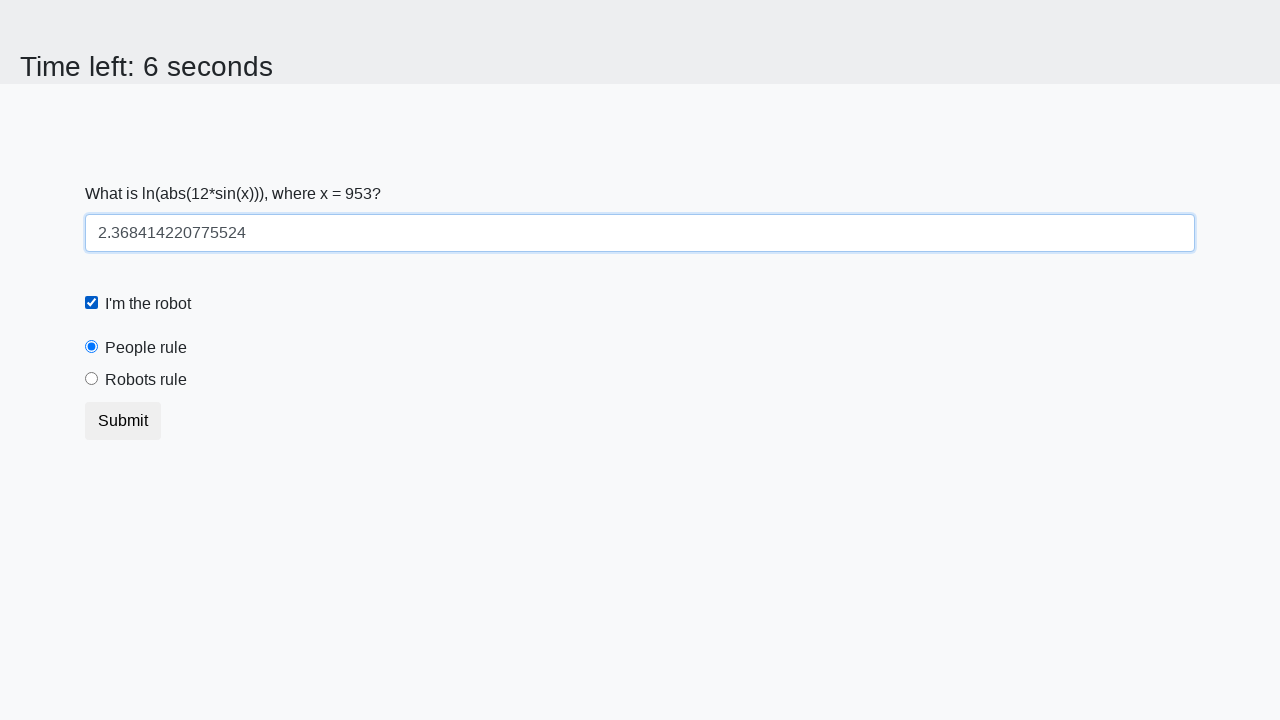

Retrieved people radio button state
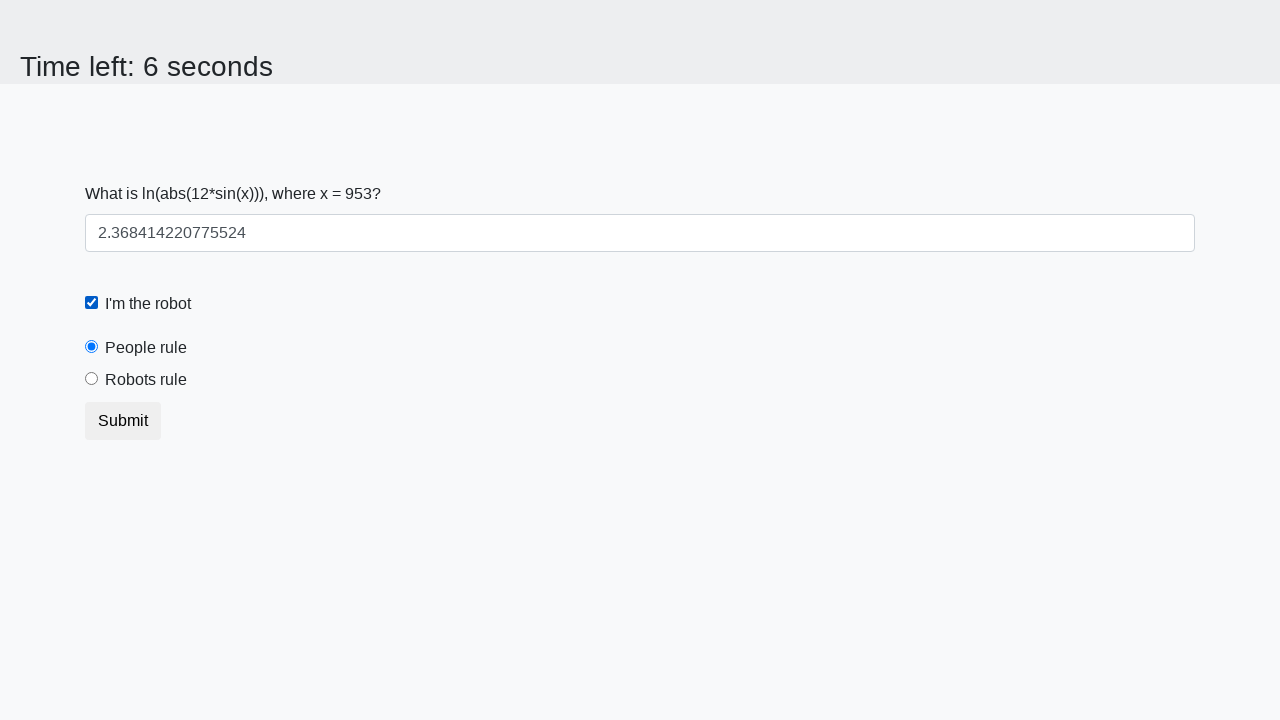

Verified people radio is selected by default
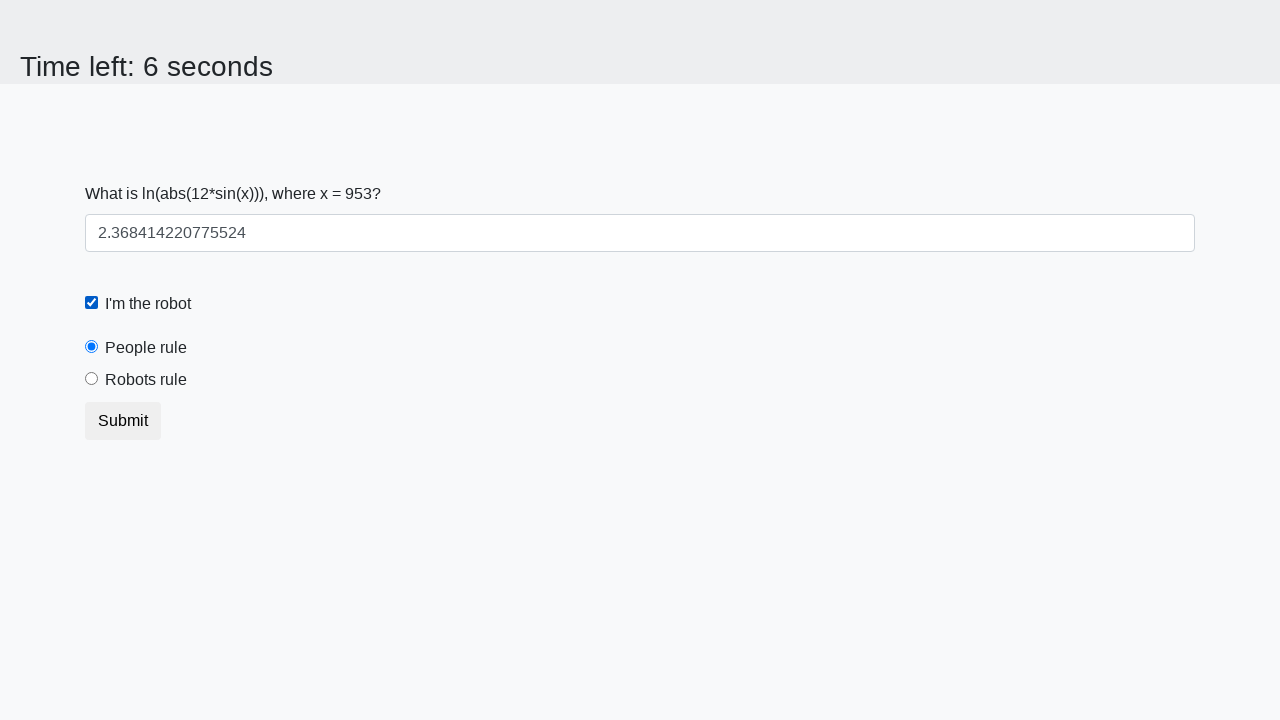

Clicked the robots rule radio button at (92, 379) on input#robotsRule
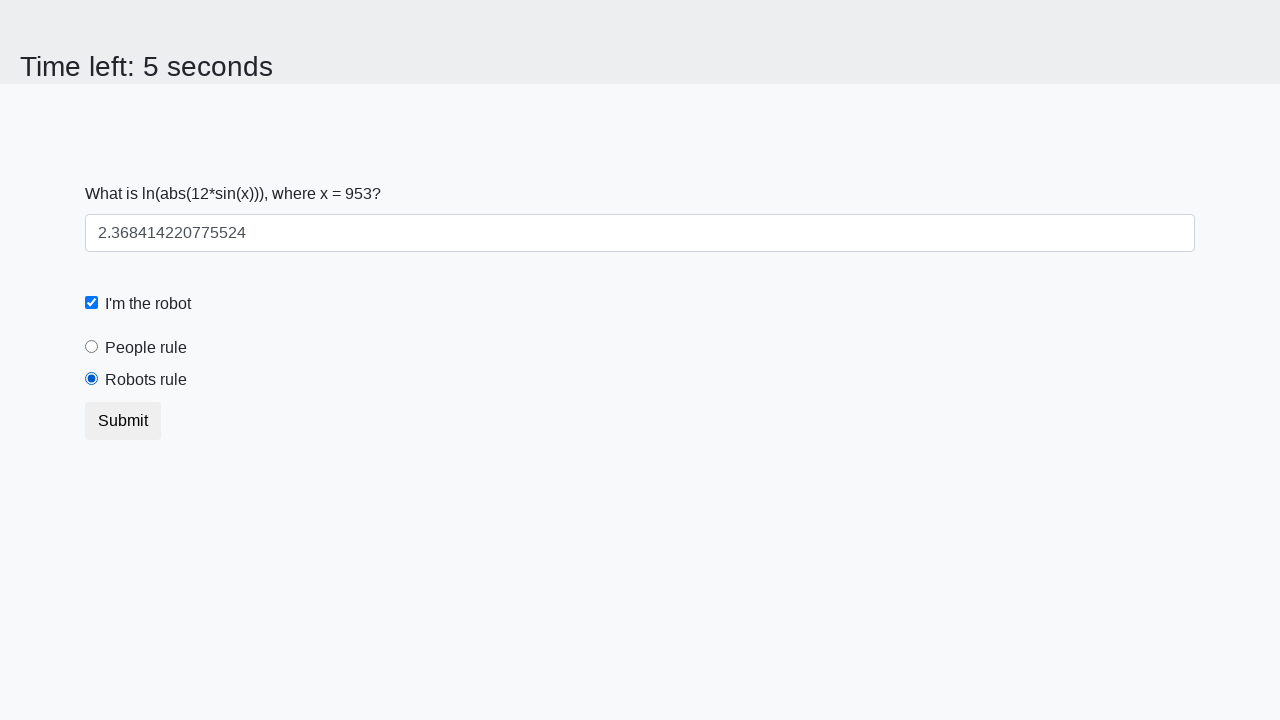

Clicked submit button to complete the form at (123, 421) on button[type='submit']
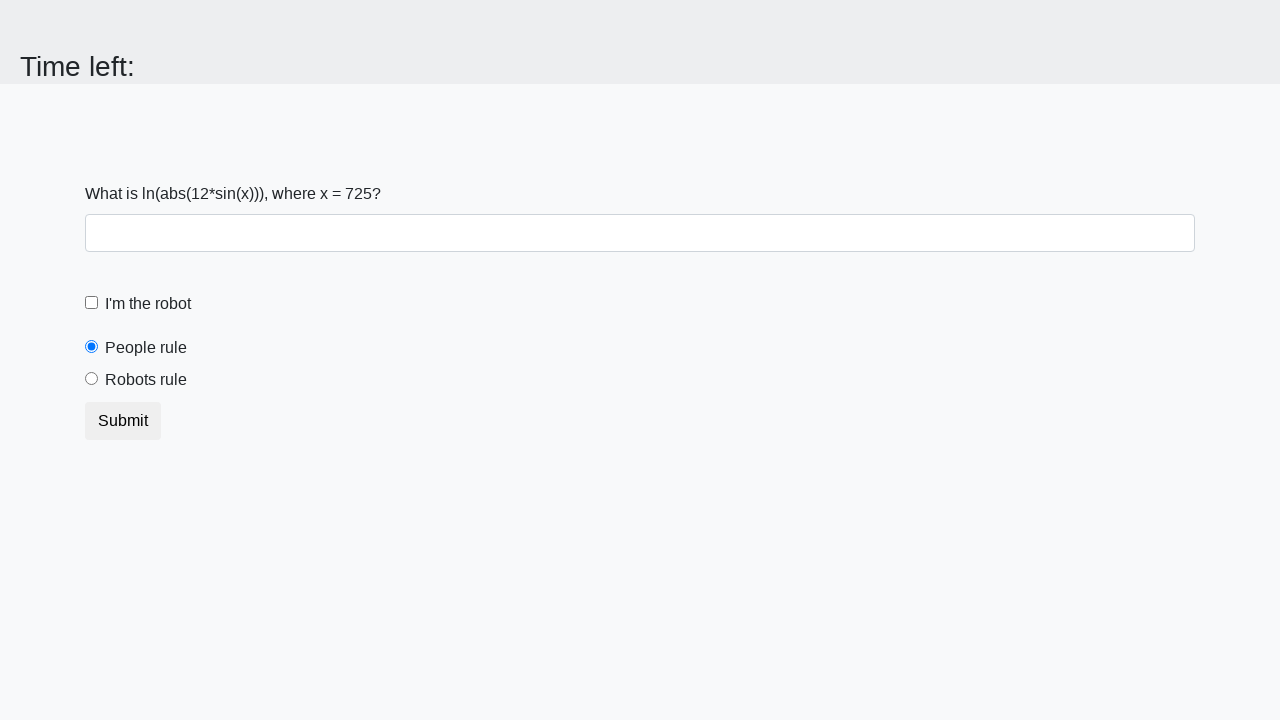

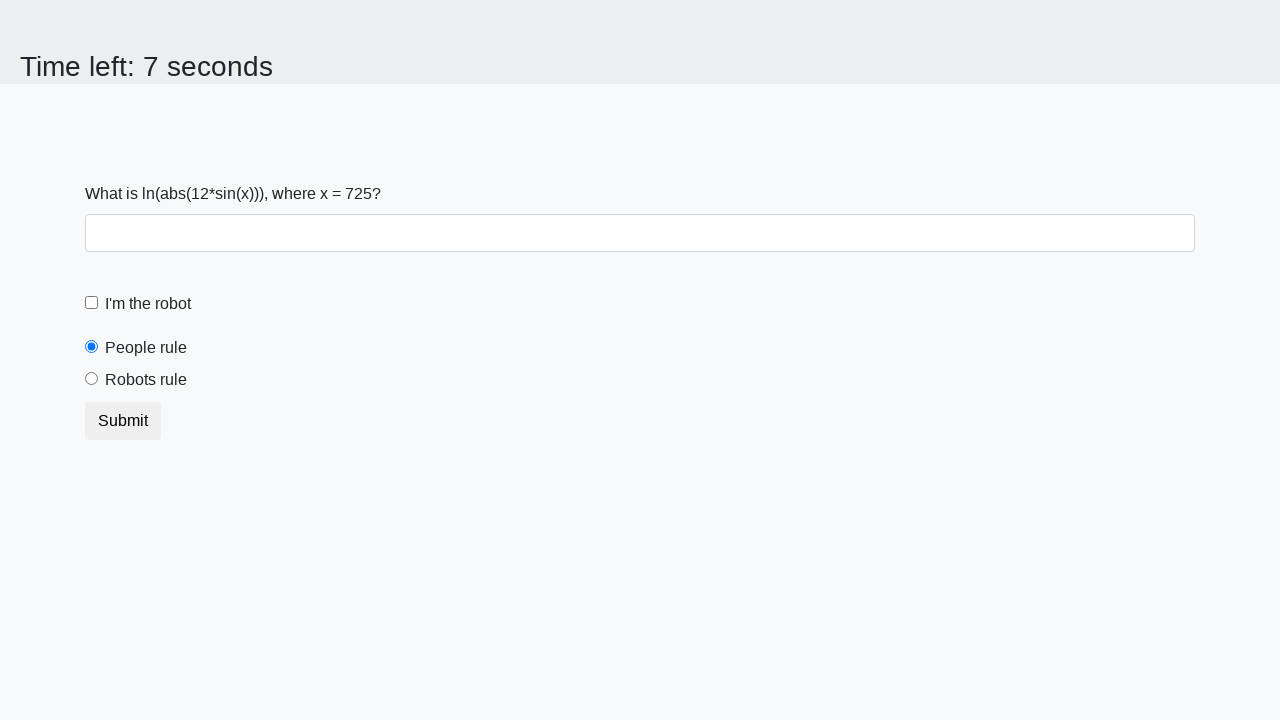